Tests the job search functionality on ticjob.es by entering a search query for Python jobs in Málaga and submitting the search form to view results.

Starting URL: https://ticjob.es

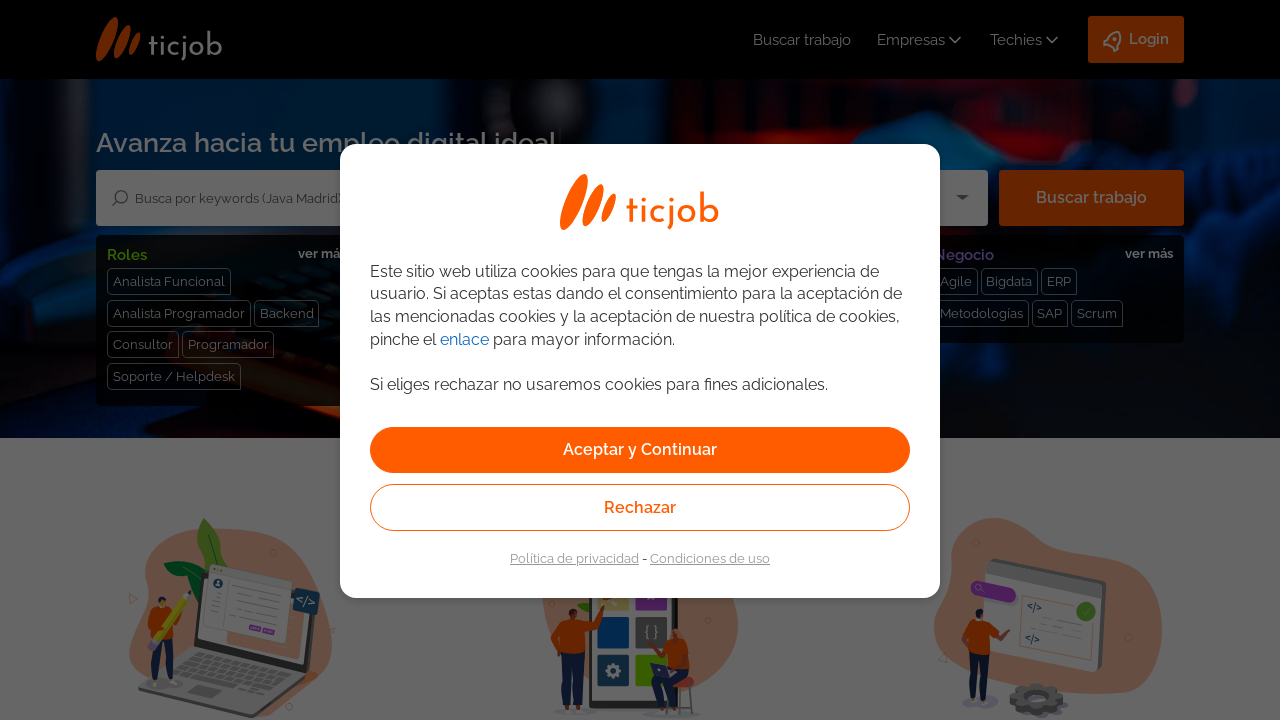

Filled search input with 'Python Málaga' on #keywords-input
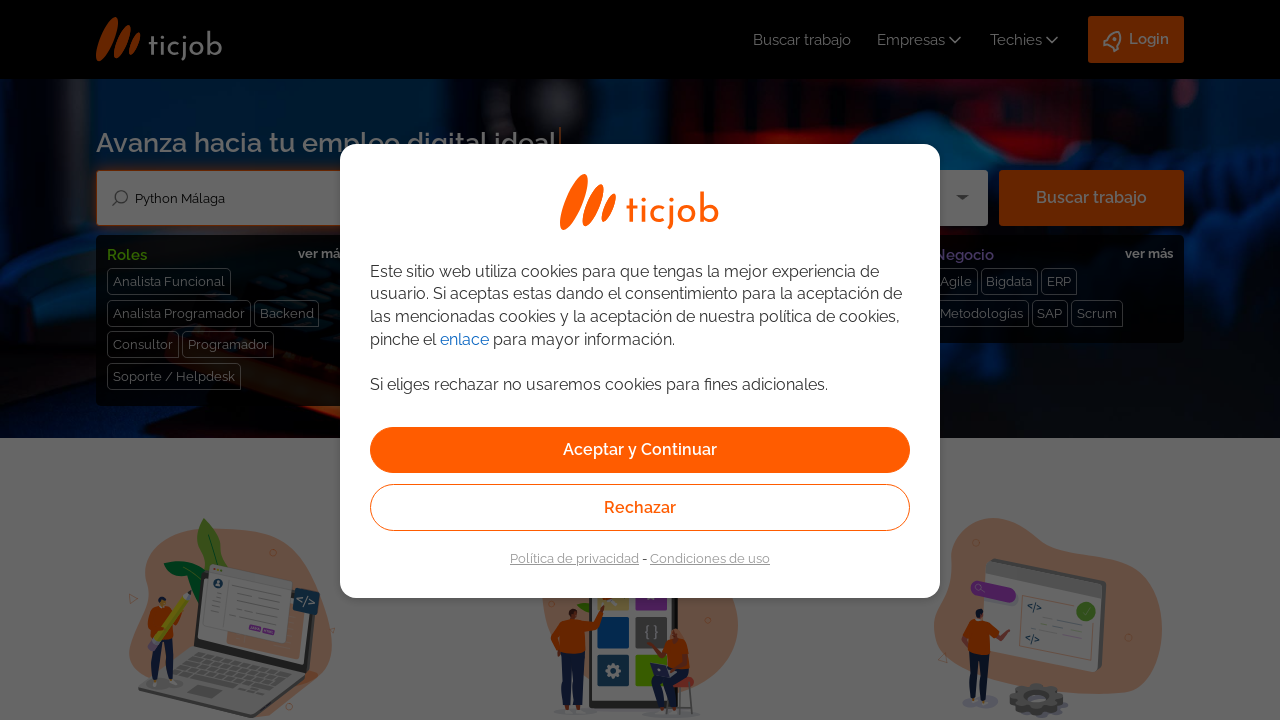

Submitted the job search form
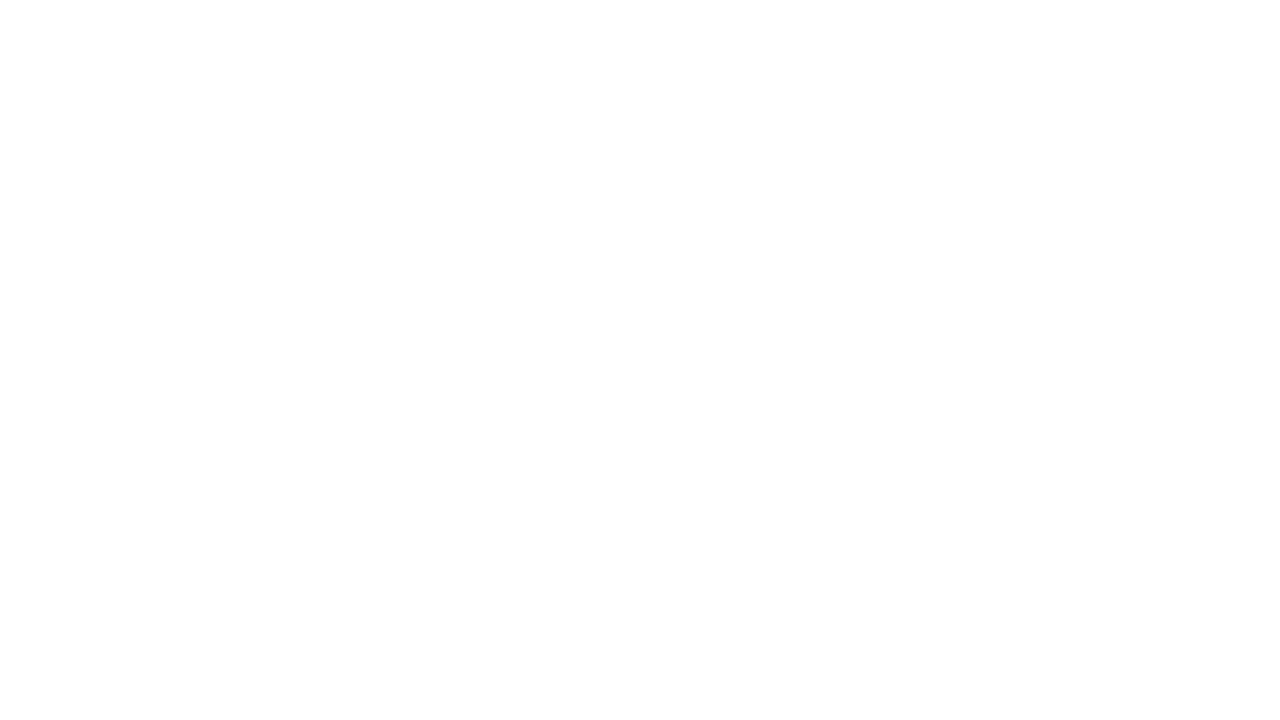

Job search results loaded successfully
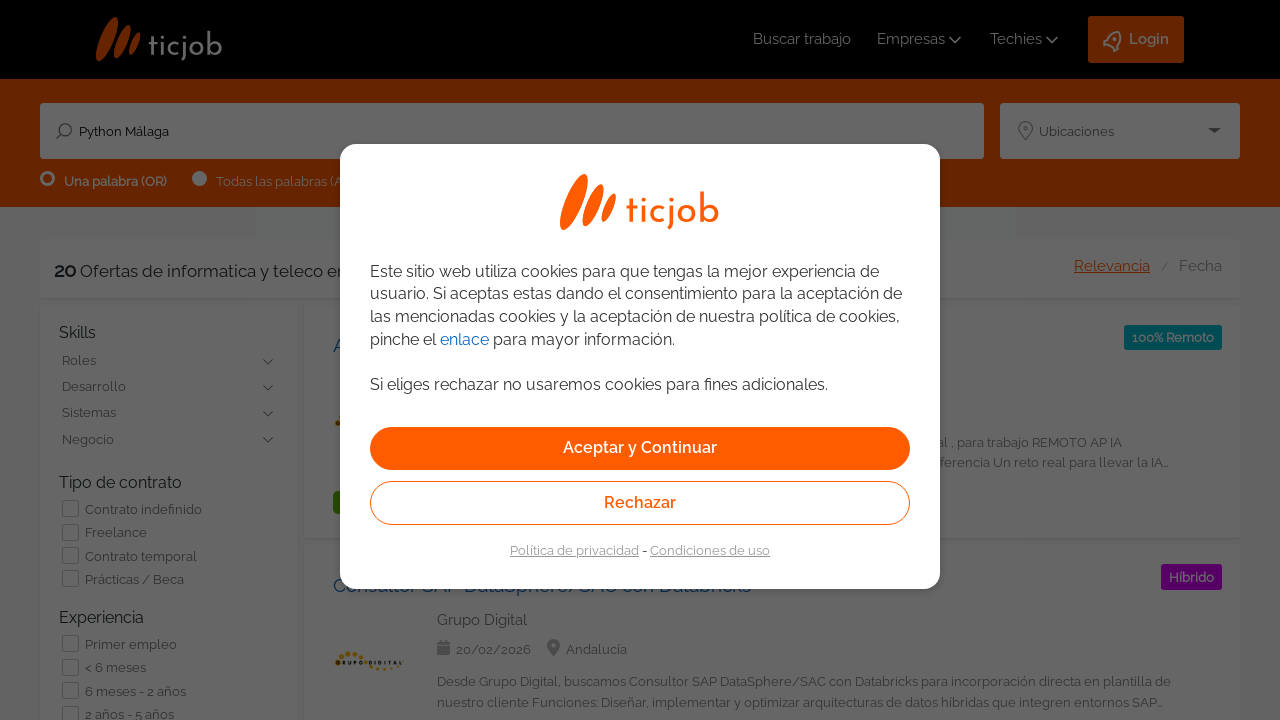

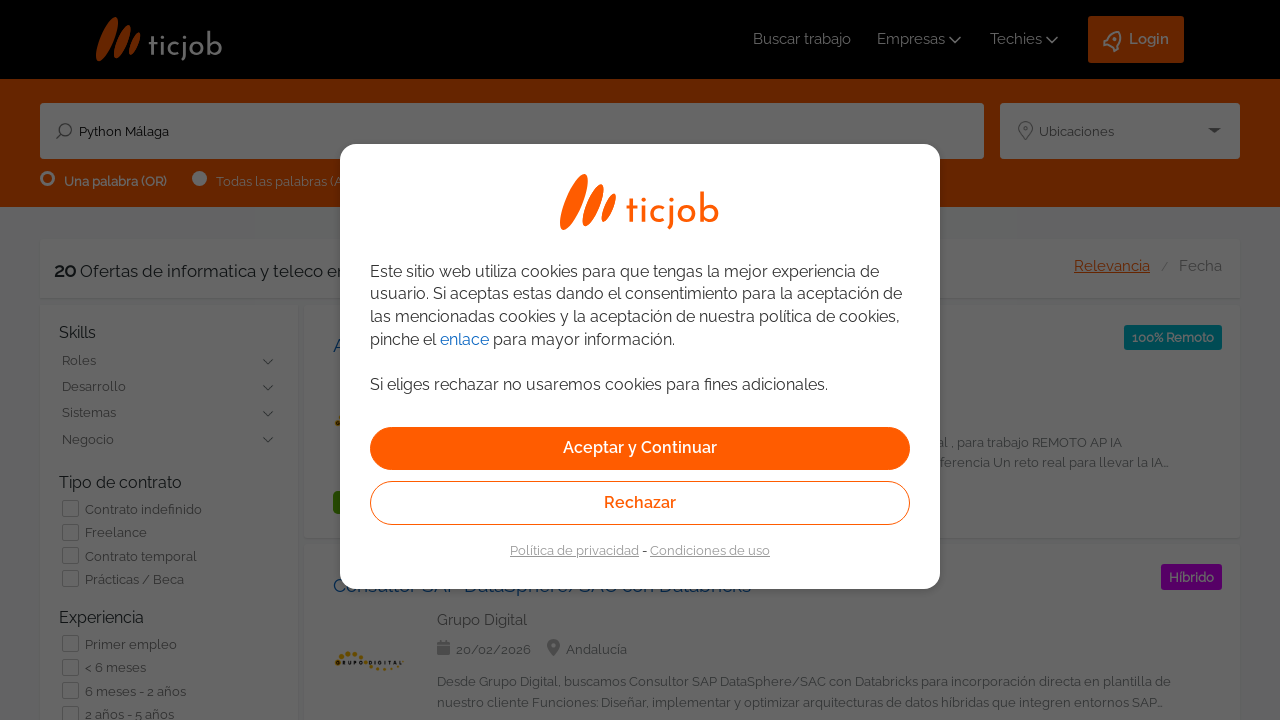